Tests dropdown selection functionality by selecting different state options using label, value, and index methods, then selects multiple hobbies

Starting URL: https://freelance-learn-automation.vercel.app/signup

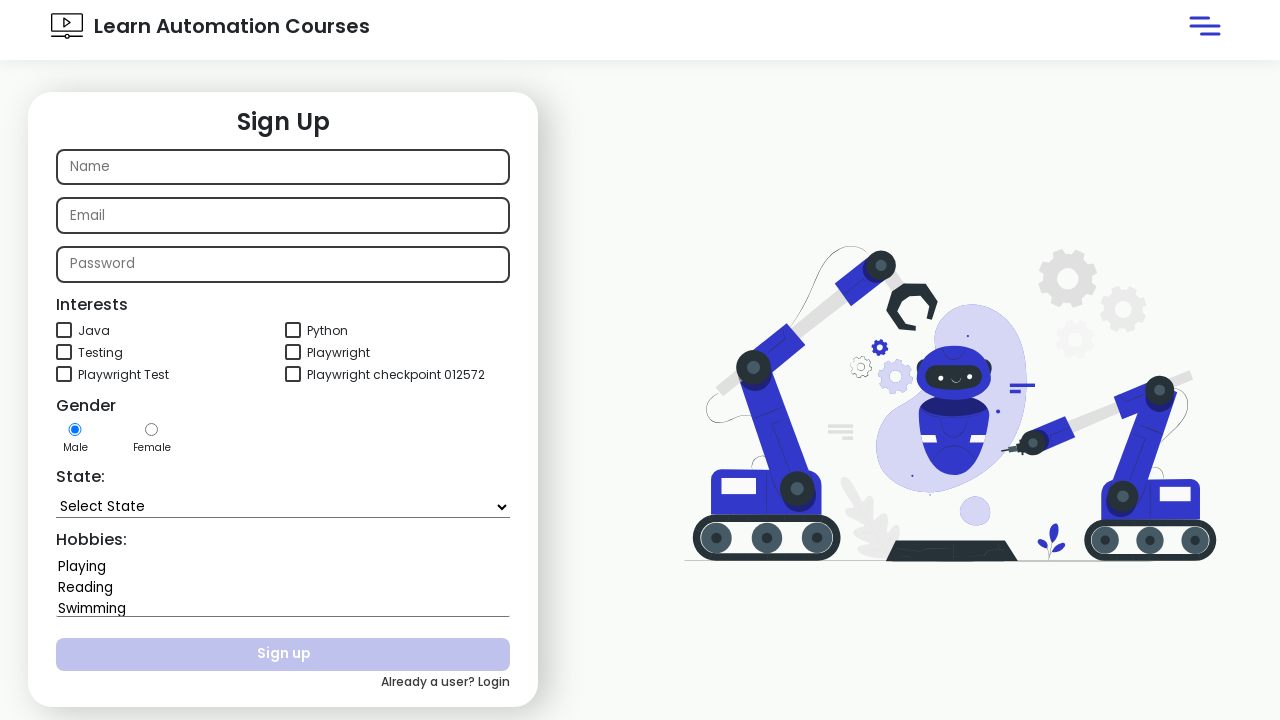

Selected 'Maharashtra' from state dropdown by label on #state
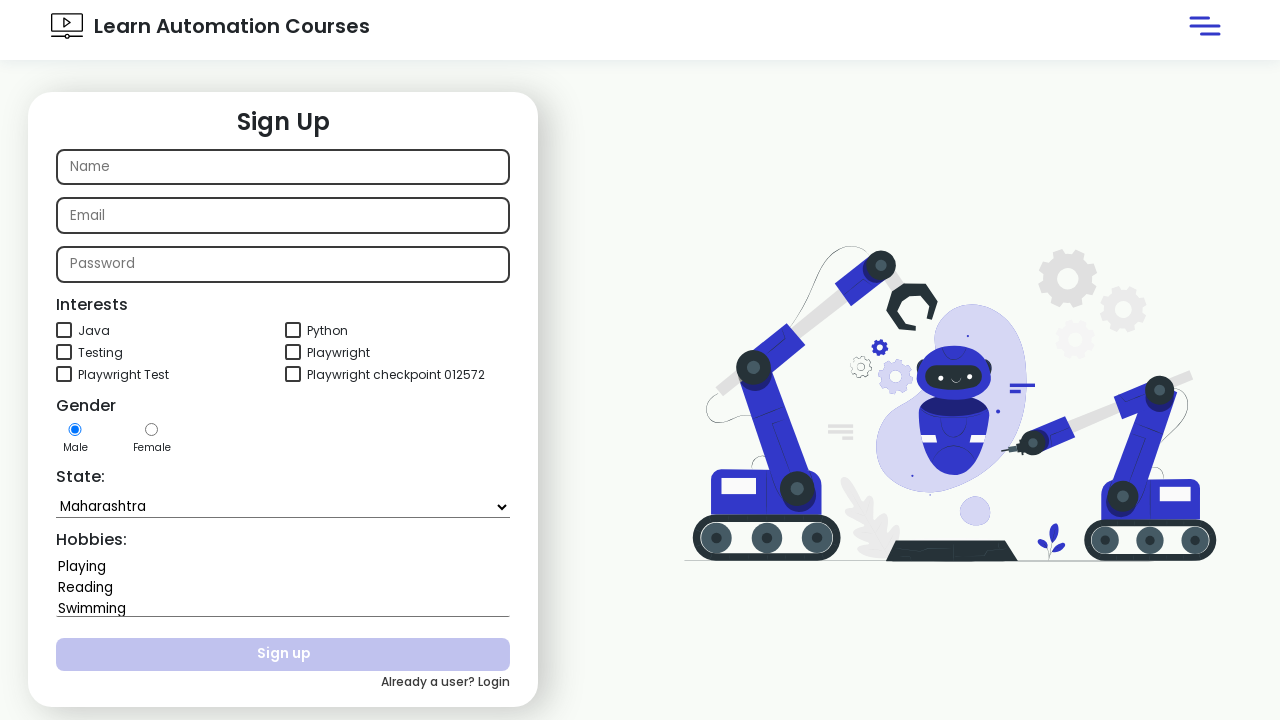

Selected 'Goa' from state dropdown by value on #state
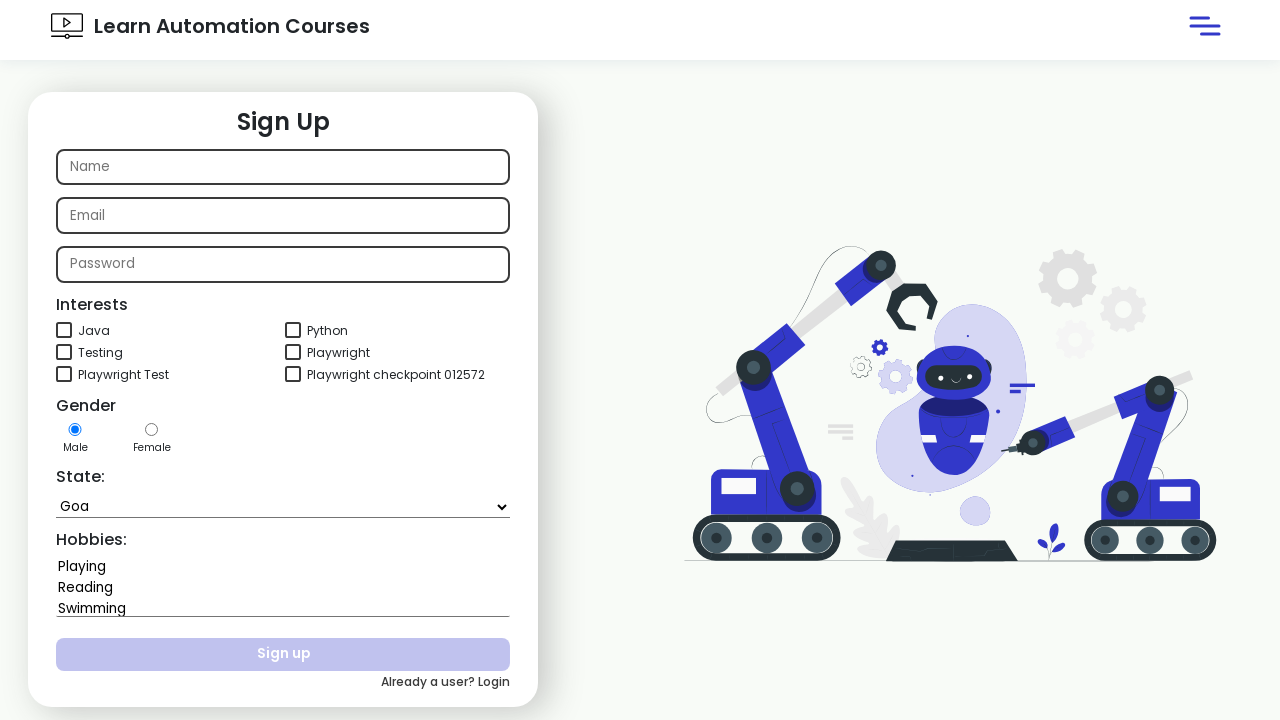

Selected state dropdown option at index 4 on #state
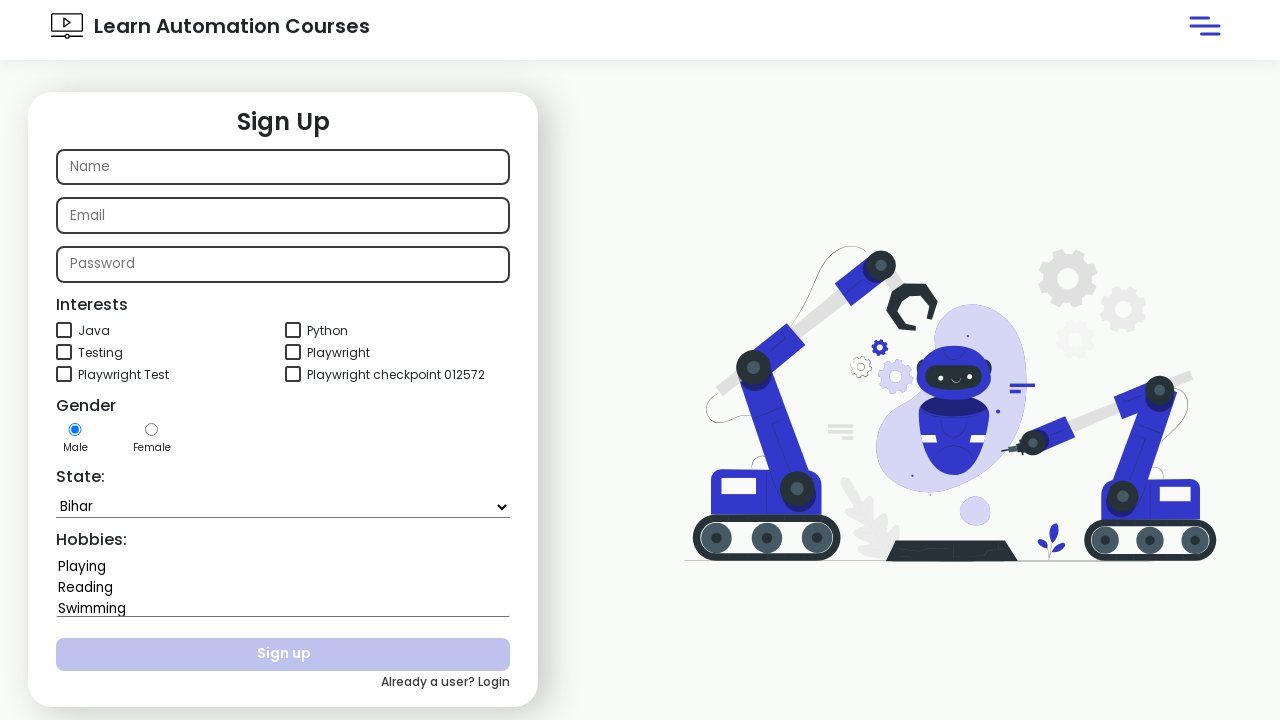

Selected multiple hobbies: 'Playing' and 'Dancing' on #hobbies
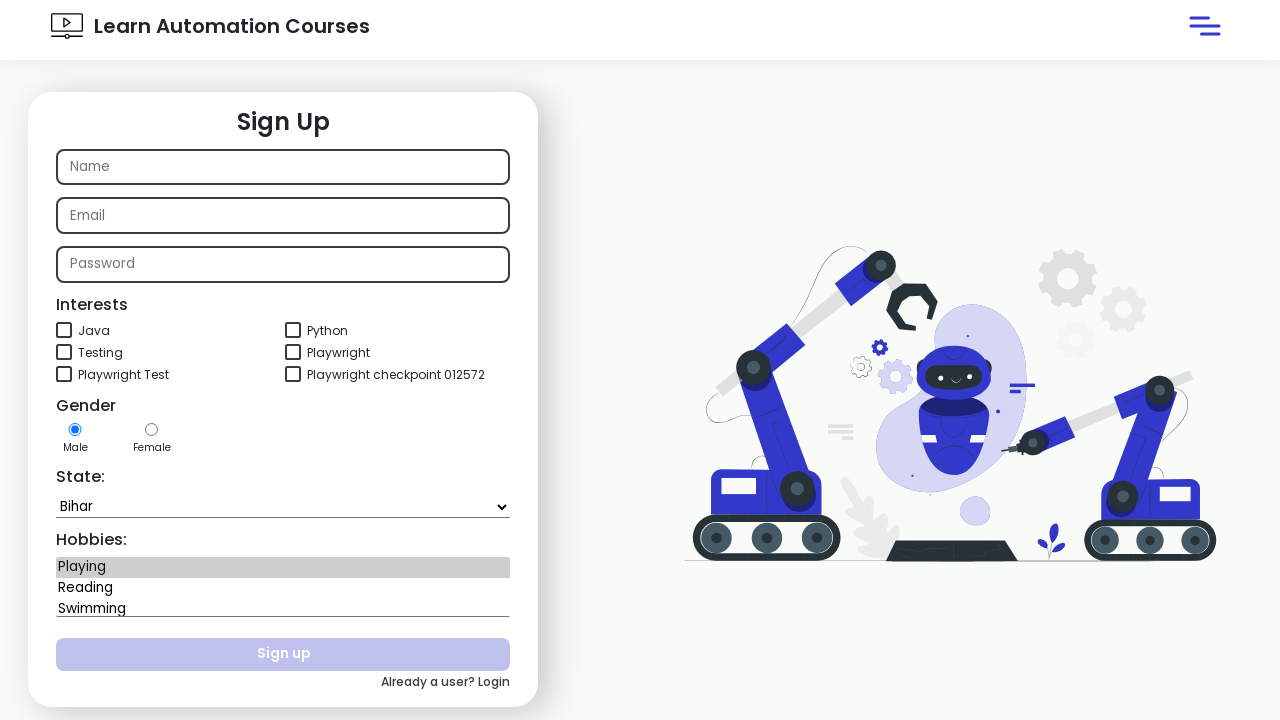

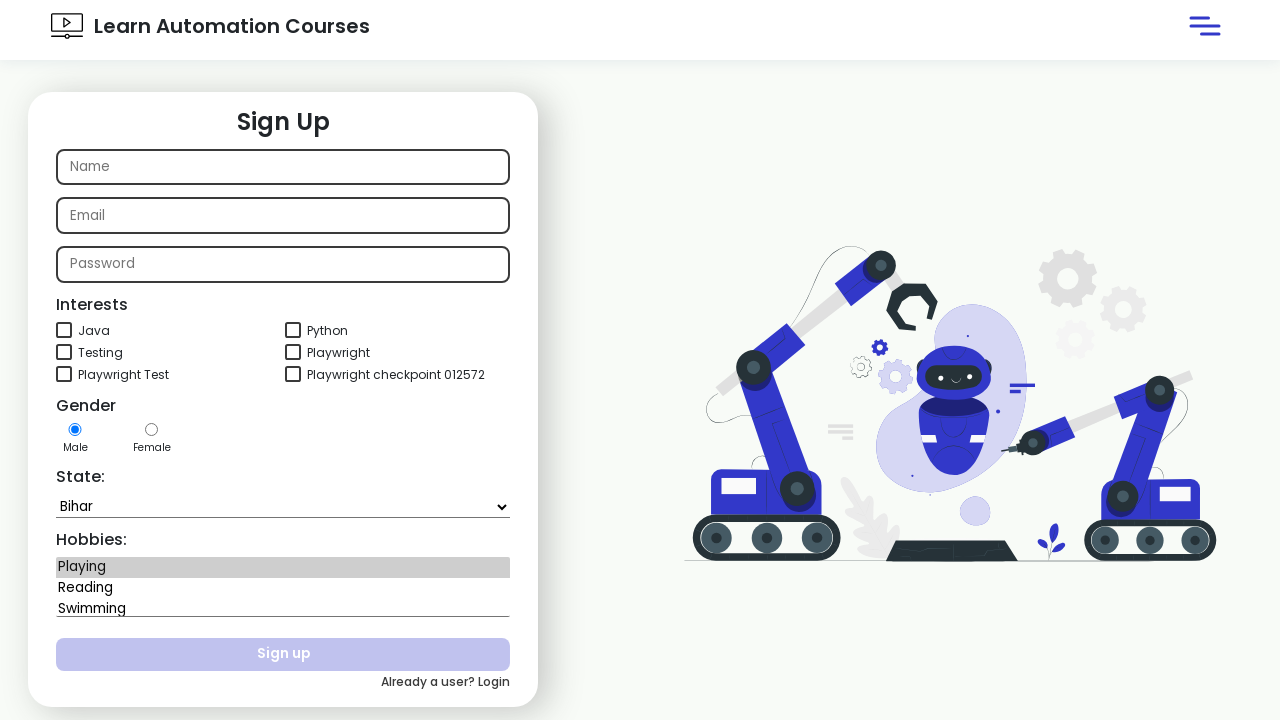